Tests drag and drop functionality on jQuery UI demo page by dragging a white rectangular box element into a yellow droppable target area within an iframe

Starting URL: https://jqueryui.com/droppable/

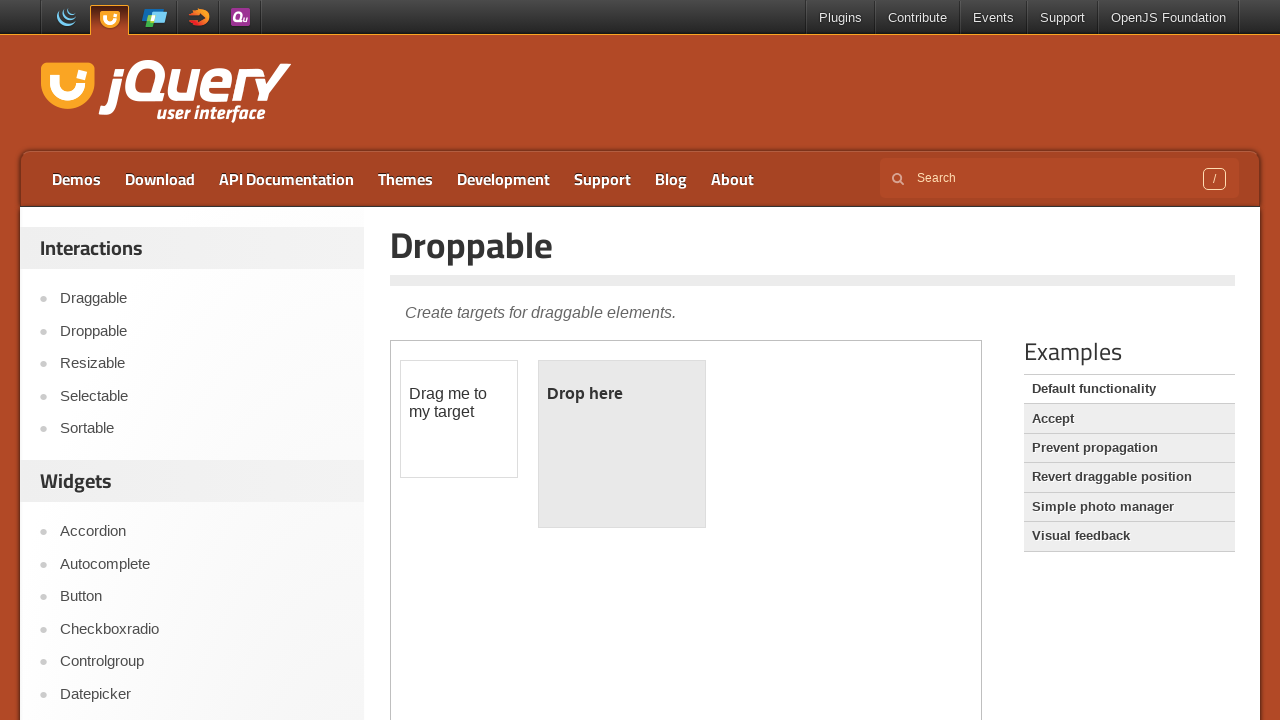

Located the demo iframe containing draggable elements
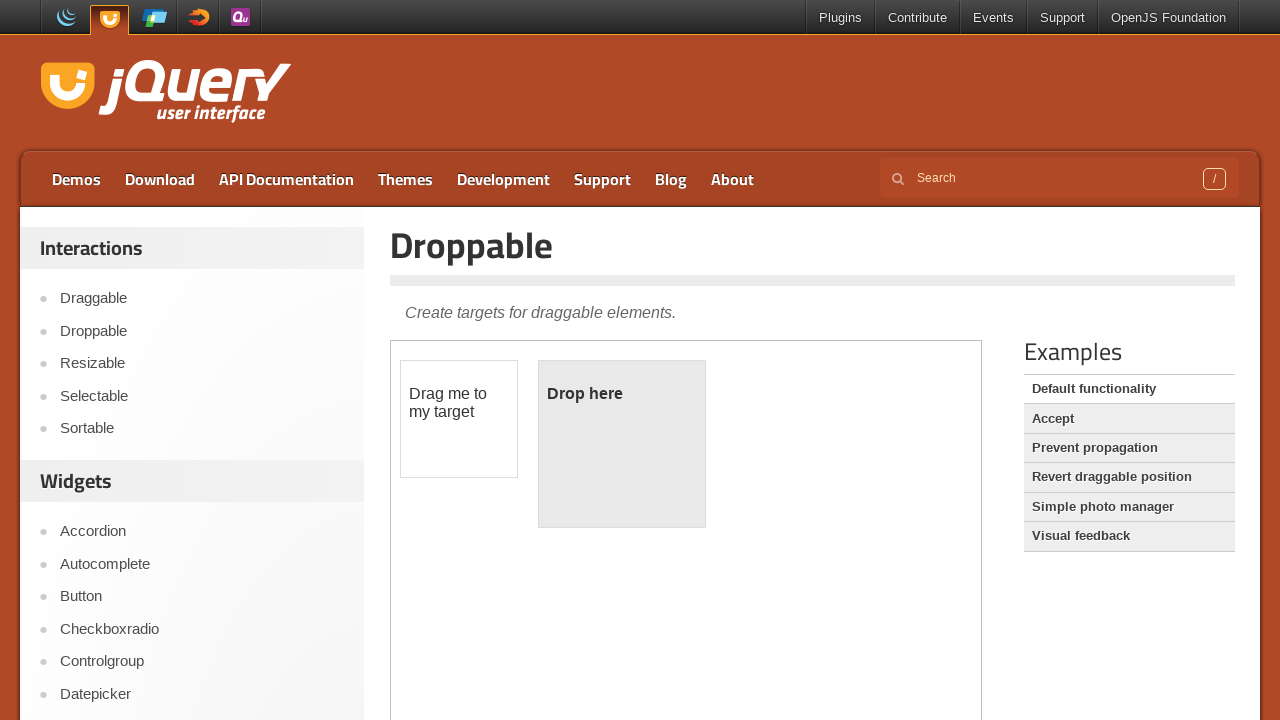

Located the draggable white rectangular box element
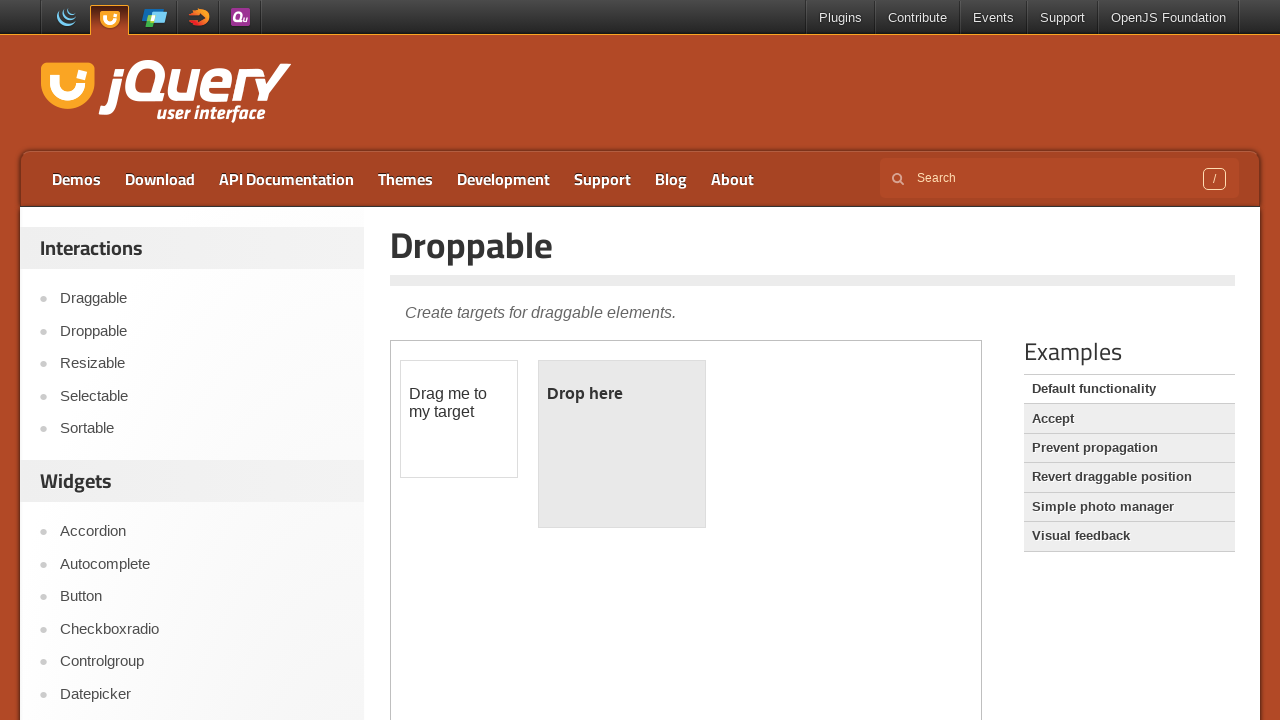

Located the yellow droppable target area element
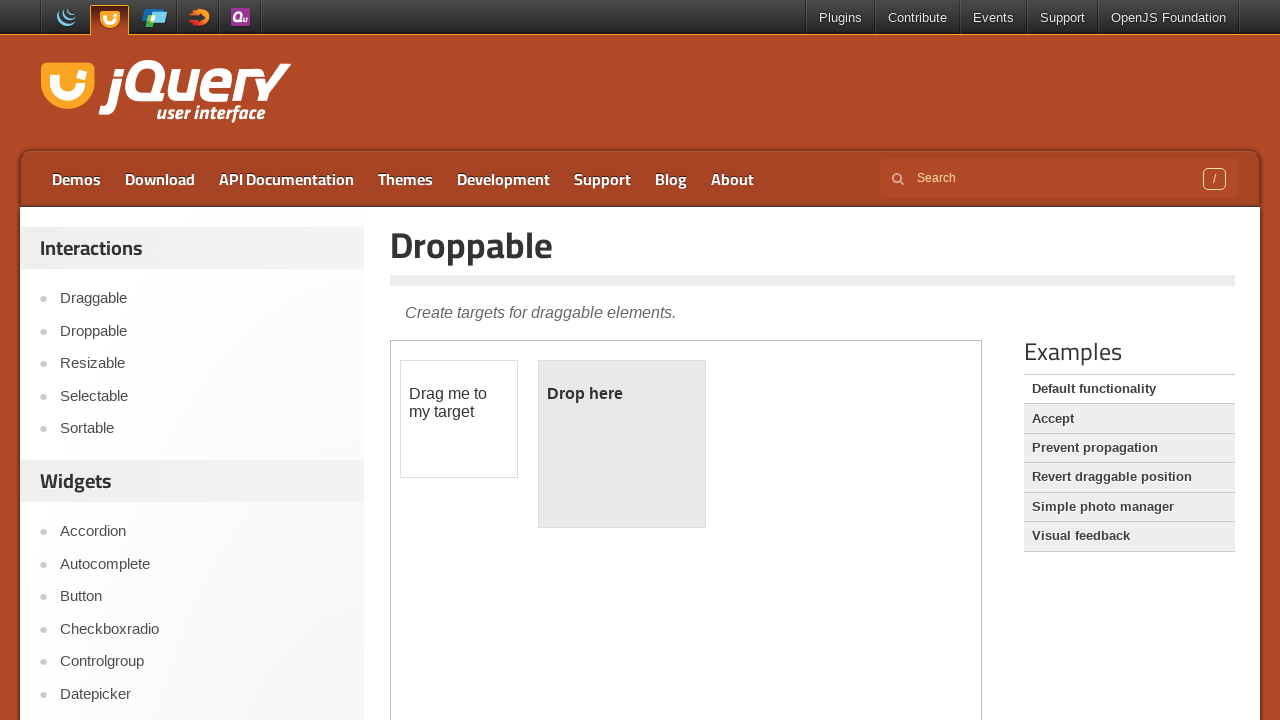

Draggable element became visible
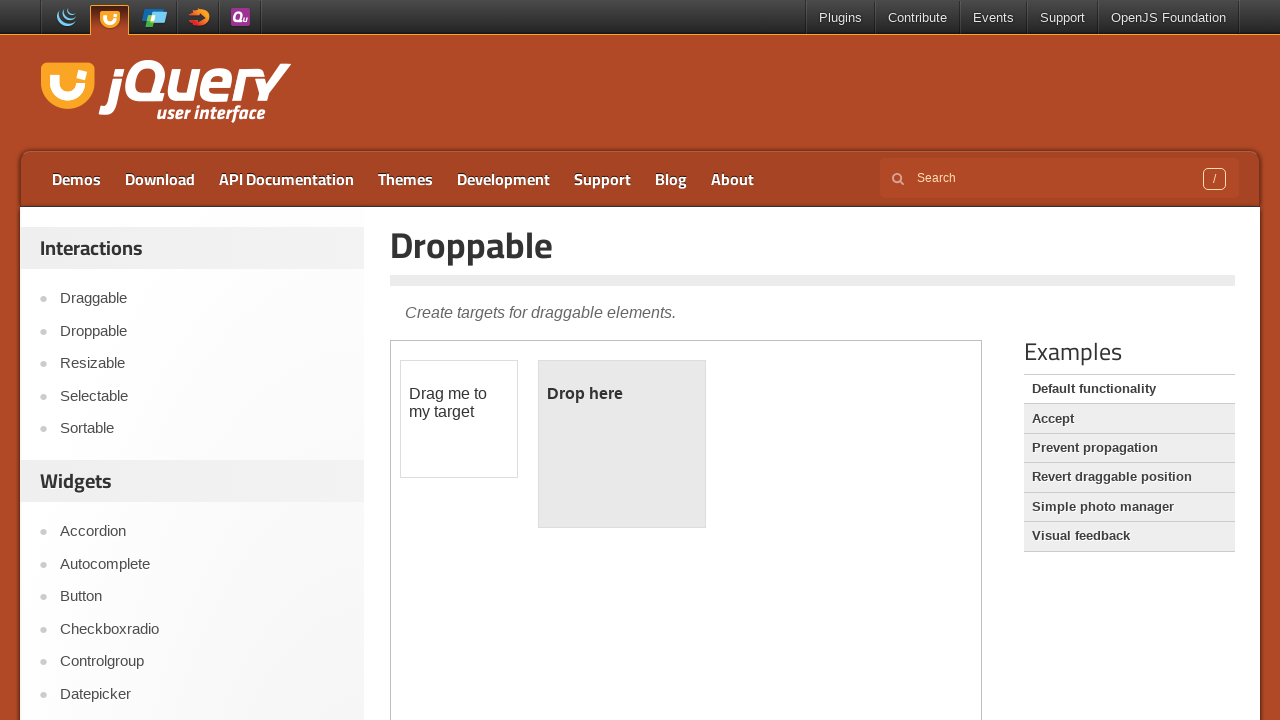

Droppable element became visible
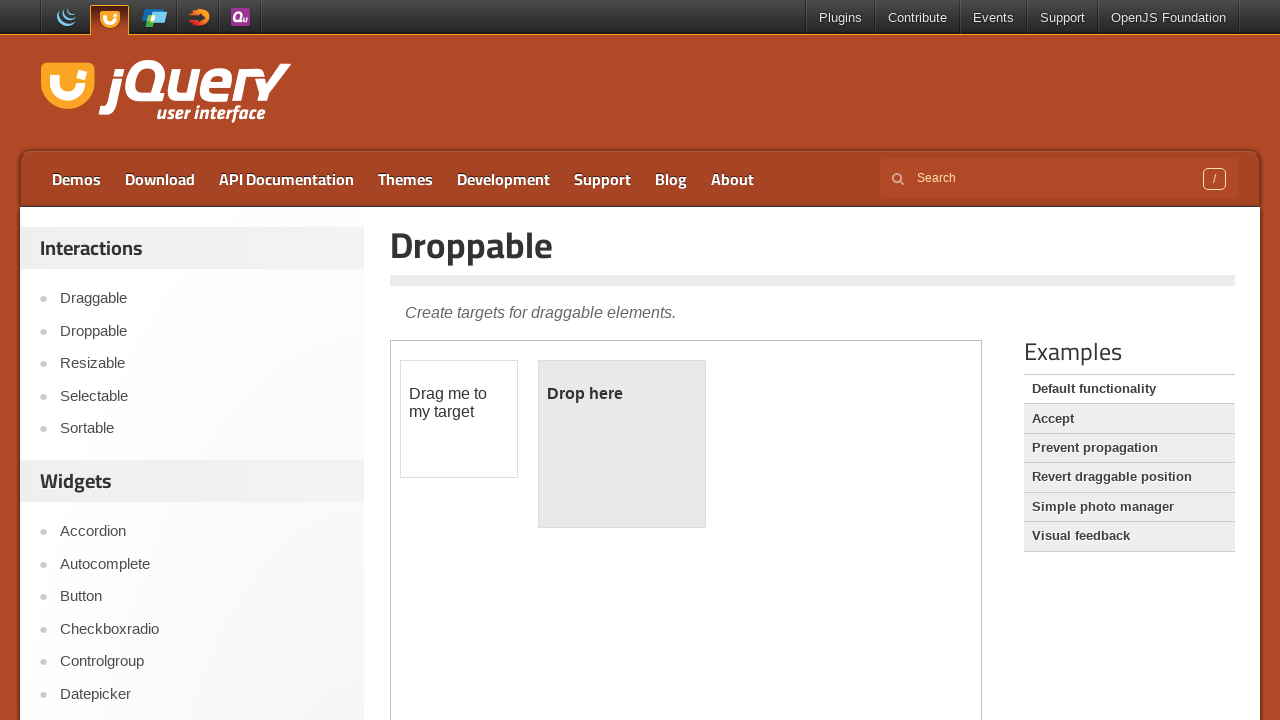

Dragged the white box into the yellow droppable target area at (622, 444)
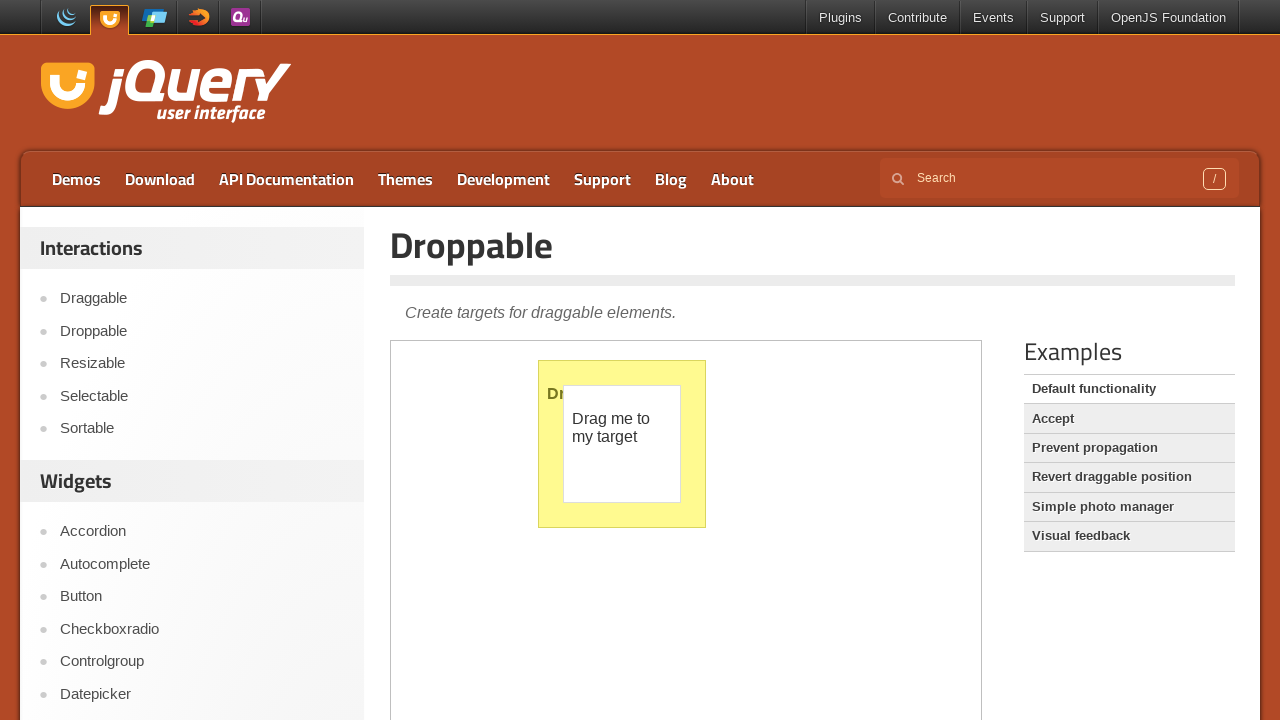

Waited for drop animation to complete
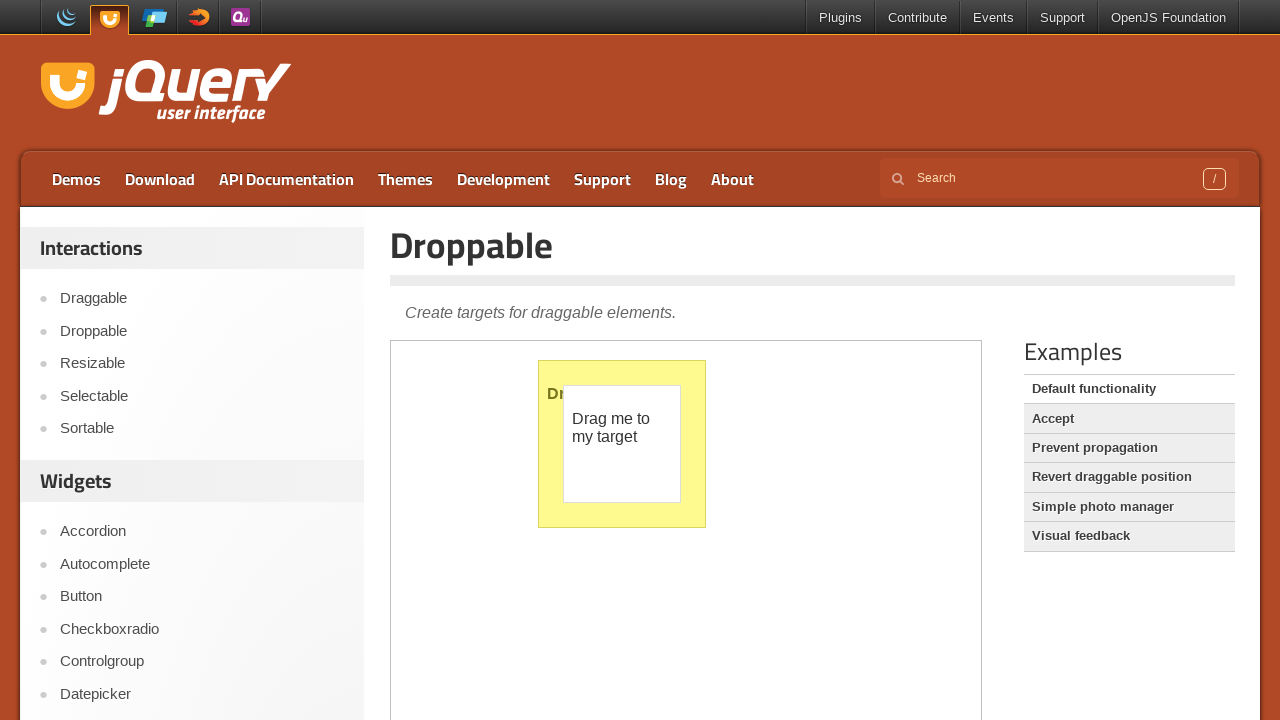

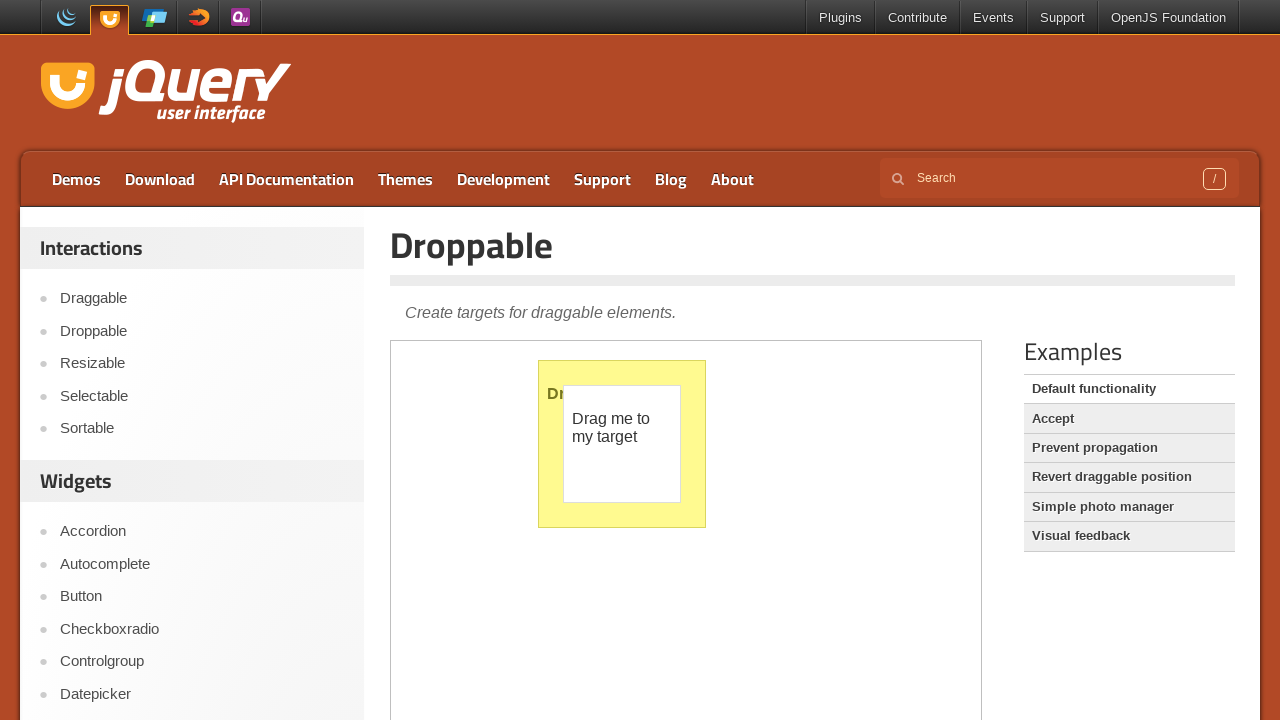